Tests radio button selection functionality by clicking different radio button options on a form

Starting URL: https://formy-project.herokuapp.com/radiobutton

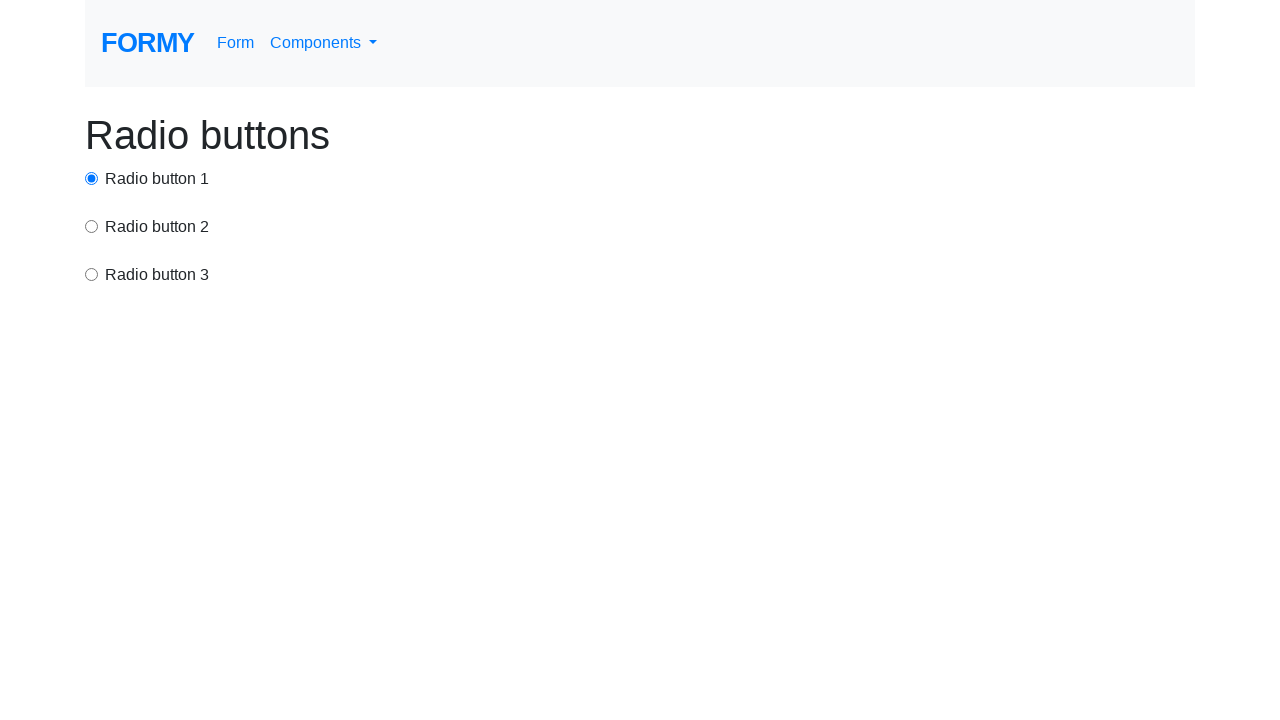

Clicked the first radio button at (92, 178) on #radio-button-1
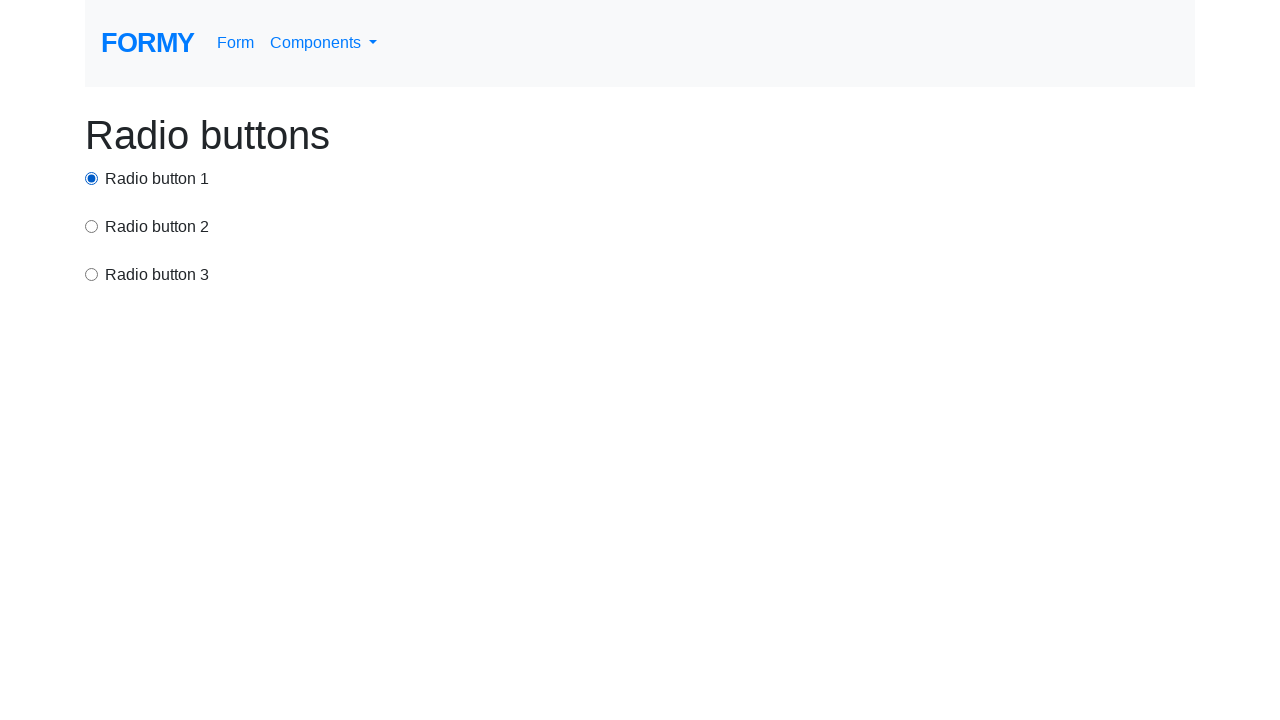

Clicked the second radio button using CSS selector at (92, 226) on input[value='option2']
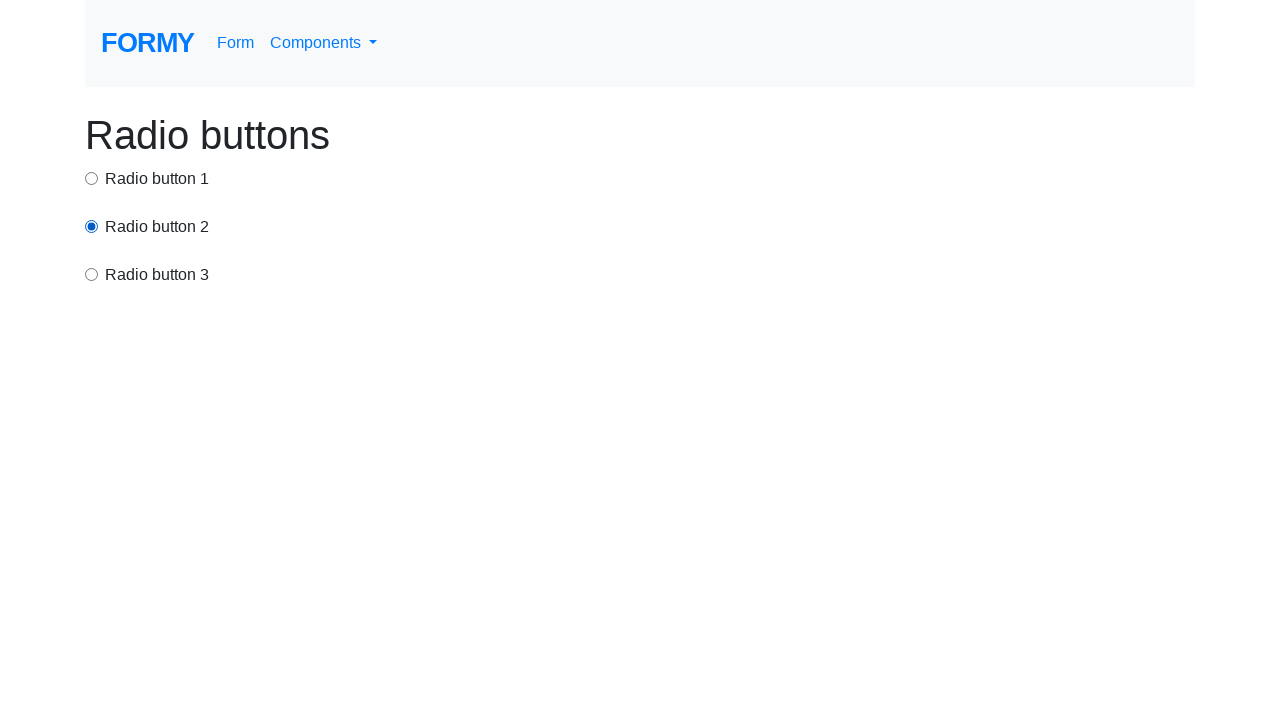

Clicked the third radio button area at (640, 275) on div:nth-of-type(3)
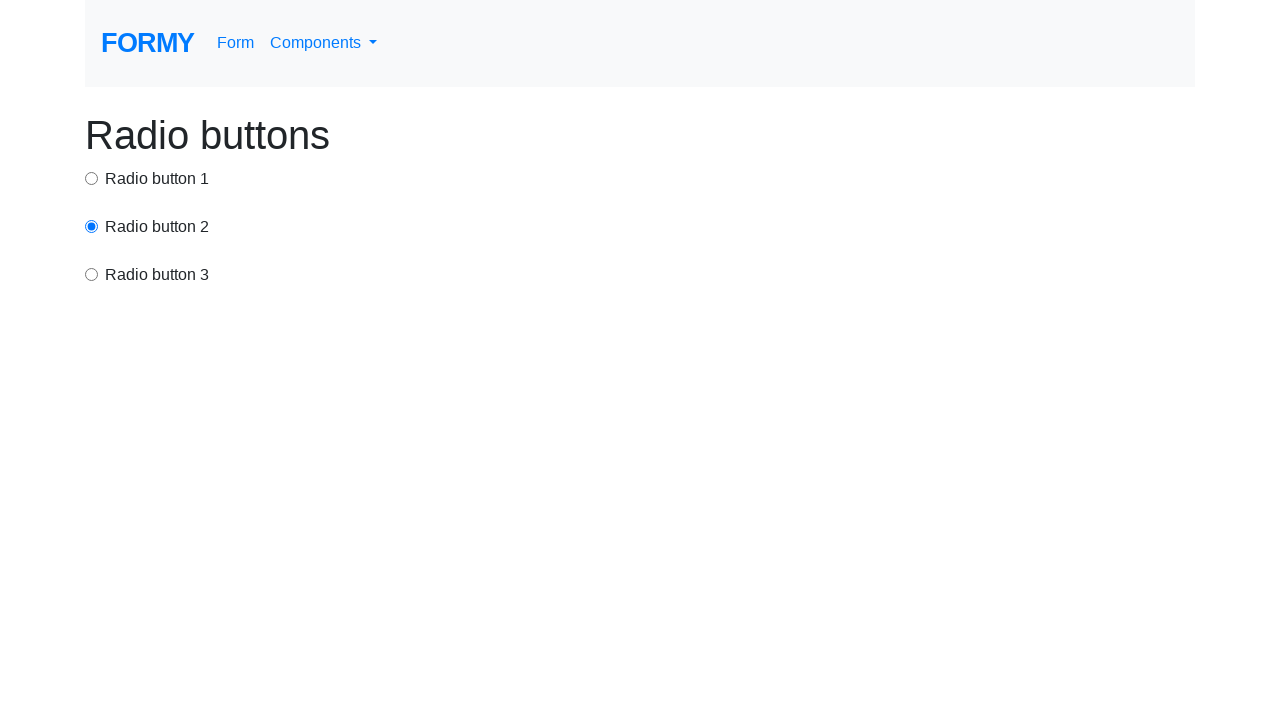

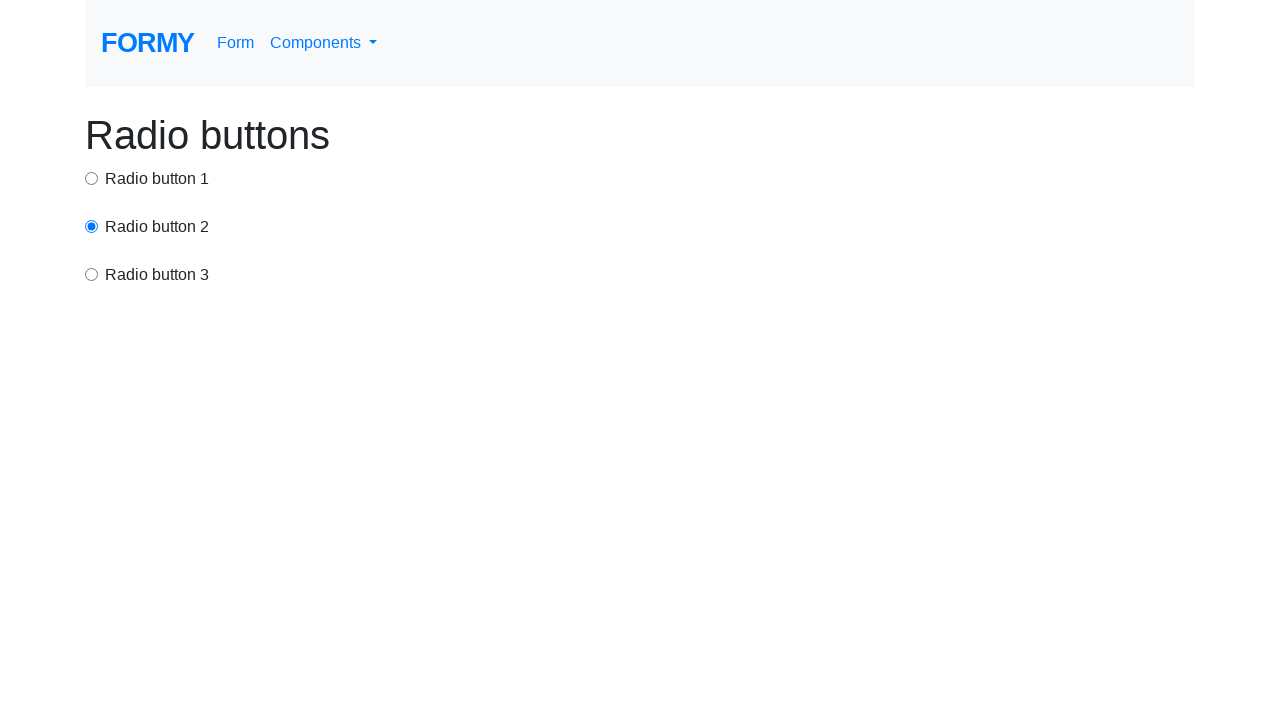